Navigates to the IARC Global Cancer Observatory data visualization page and verifies that the cancer statistics table loads correctly with data rows.

Starting URL: https://gco.iarc.fr/today/en/dataviz/tables?mode=population&cancers=22&sexes=0&key=crude_rate&age_end=17&multiple_cancers=0&populations=100_104_108_112_116_12_120_124_132_140_144_148_152_160_170_174_178_180_188_191_192_196_203_204_208_214_218_222_226_231_232_233_24_242_246_250_254_258_262_266_268_270_275_276_288_300_31_312_316_32_320_324_328_332_340_348_352_356_36_360_364_368_372_376_380_384_388_392_398_4_40_400_404_408_410_414_417_418_422_426_428_430_434_44_440_442_450_454_458_462_466_470_474_478_48_480_484_496_498_499_50_504_508_51_512_516_52_524_528_540_548_554_558_56_562_566_578_586_591_598_600_604_608_616_620_624_626_630_634_638_64_642_643_646_662_678_68_682_686_688_694_70_702_703_704_705_706_710_716_72_724_728_729_740_748_752_756_76_760_762_764_768_780_784_788_792_795_8_800_804_807_818_826_834_84_840_854_858_860_862_882_887_894_90_96&types=0

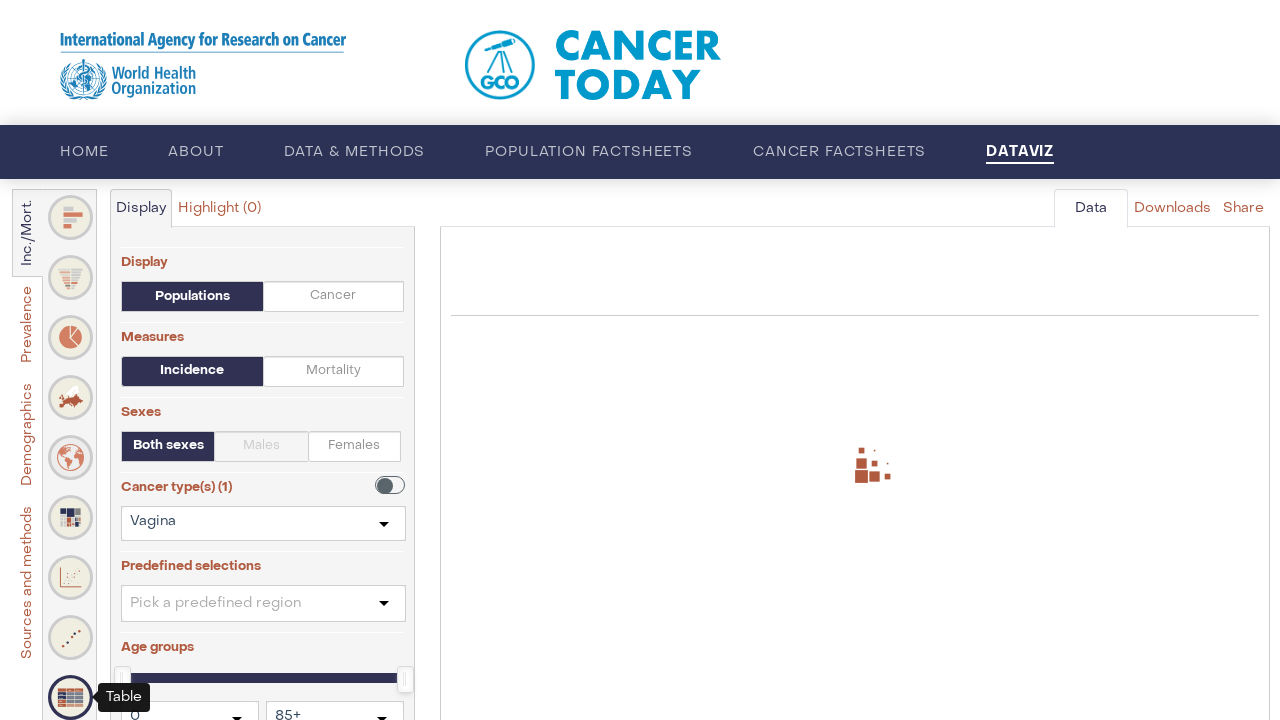

Waited for cancer statistics table to load
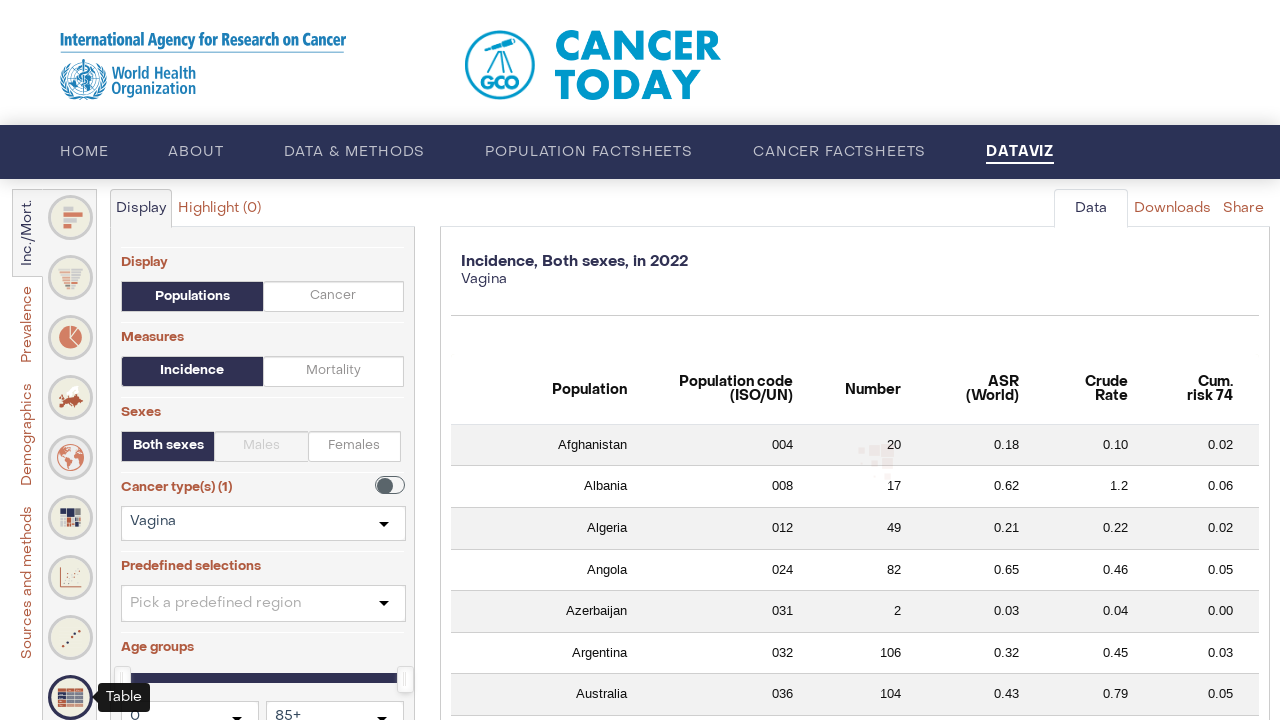

Verified table headers are present
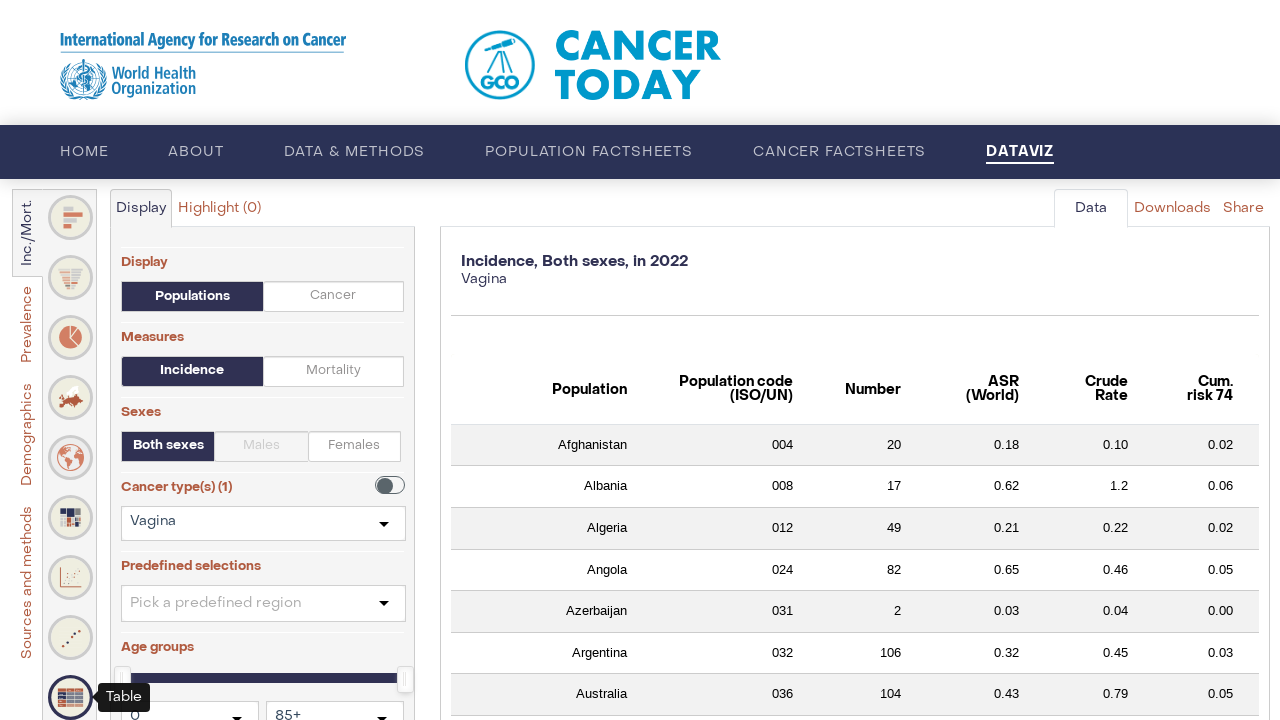

Verified table has data rows
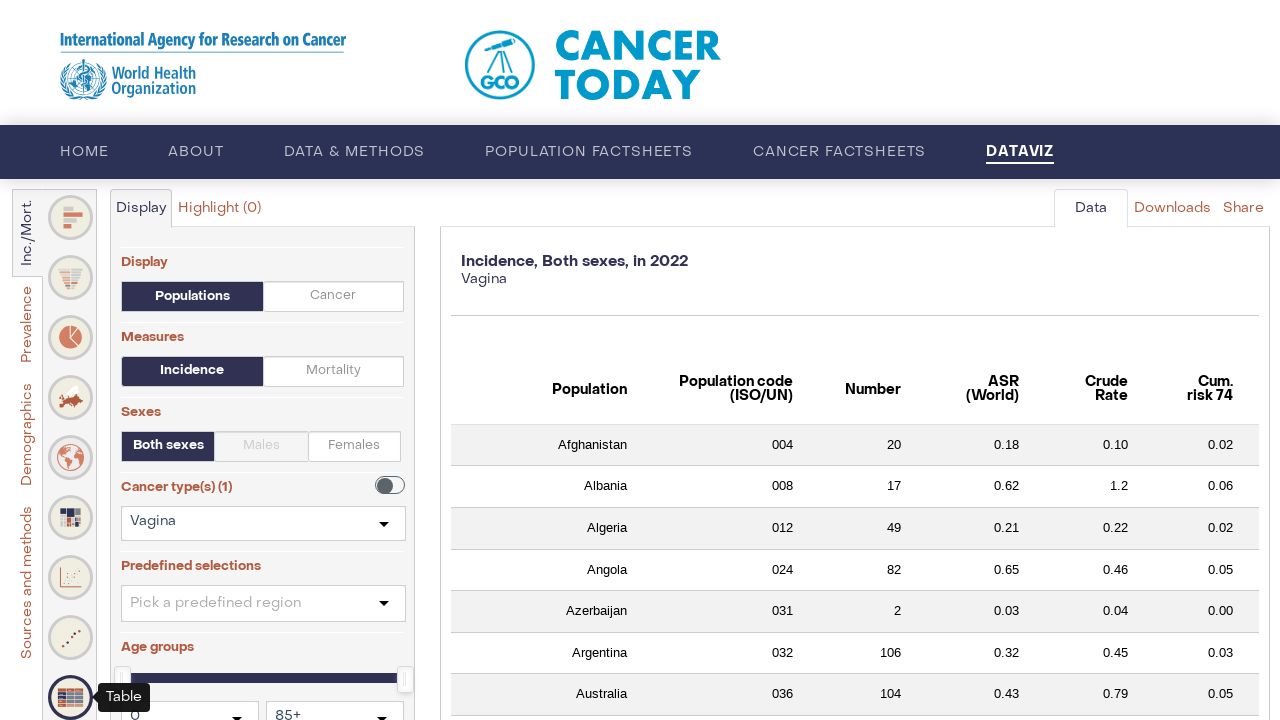

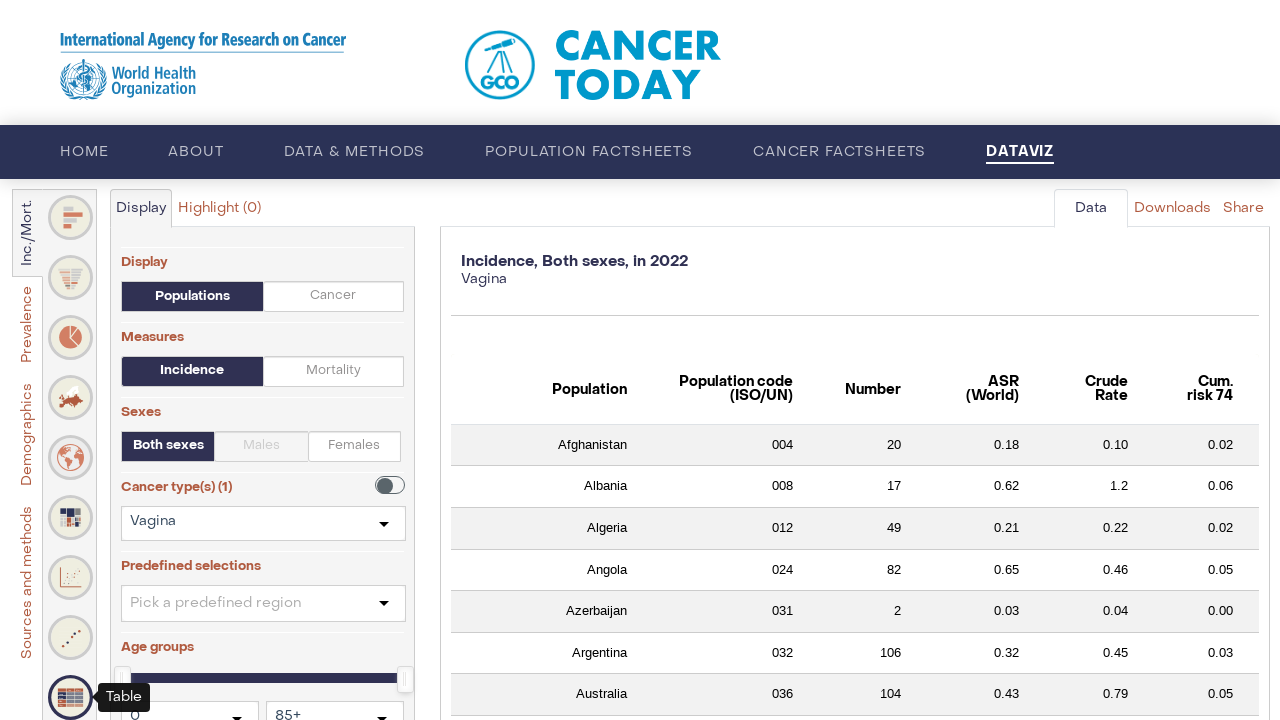